Tests radio button handling by clicking on a specific radio button

Starting URL: http://omayo.blogspot.com/

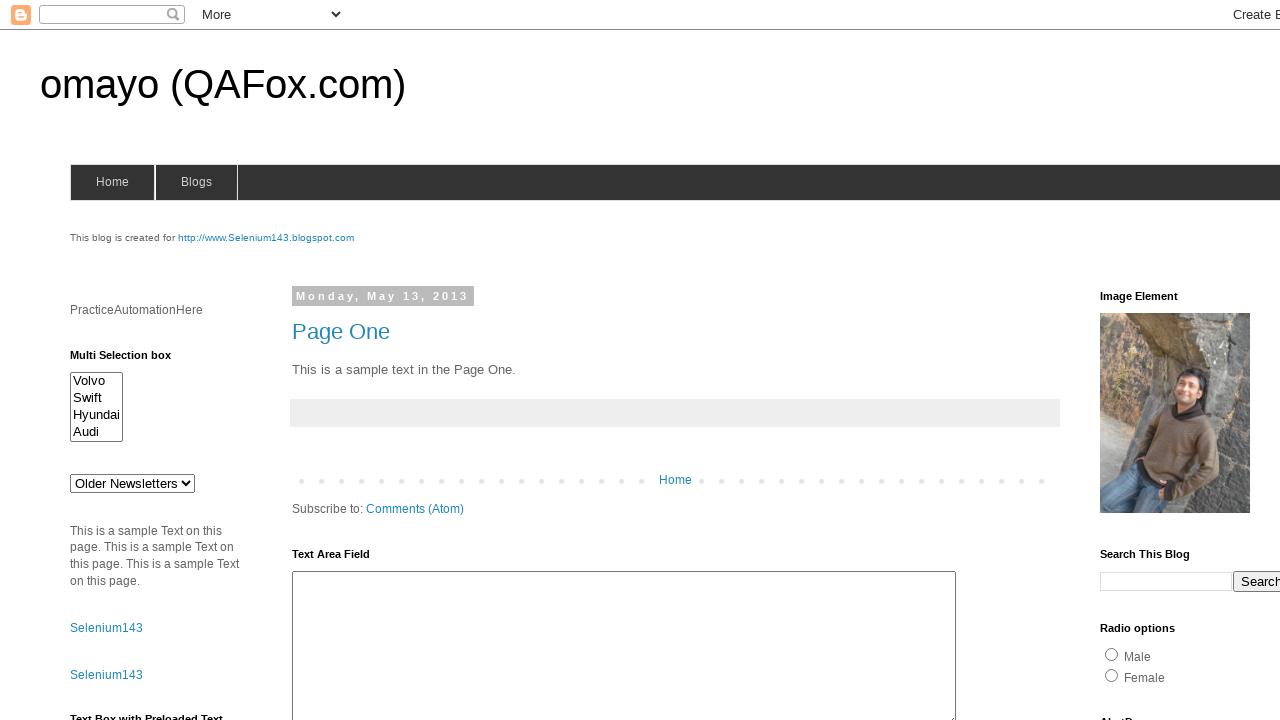

Clicked on radio button with id 'radio2' at (1112, 675) on input[id='radio2']
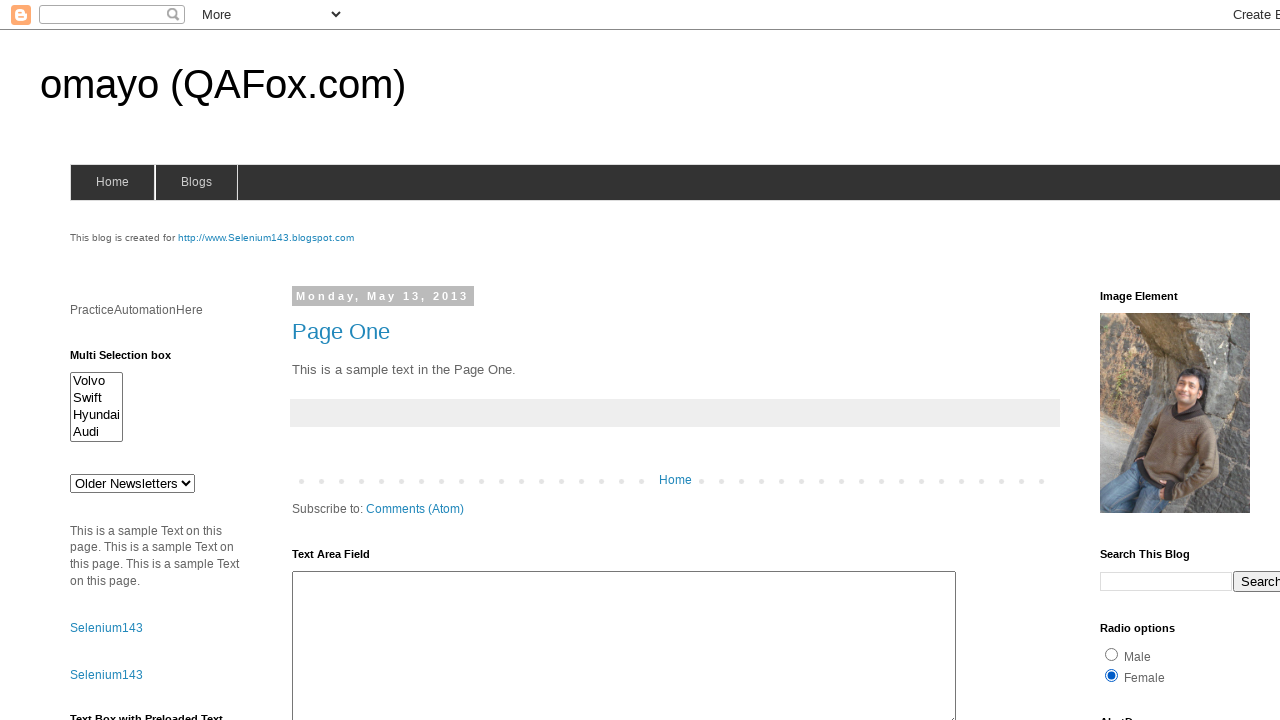

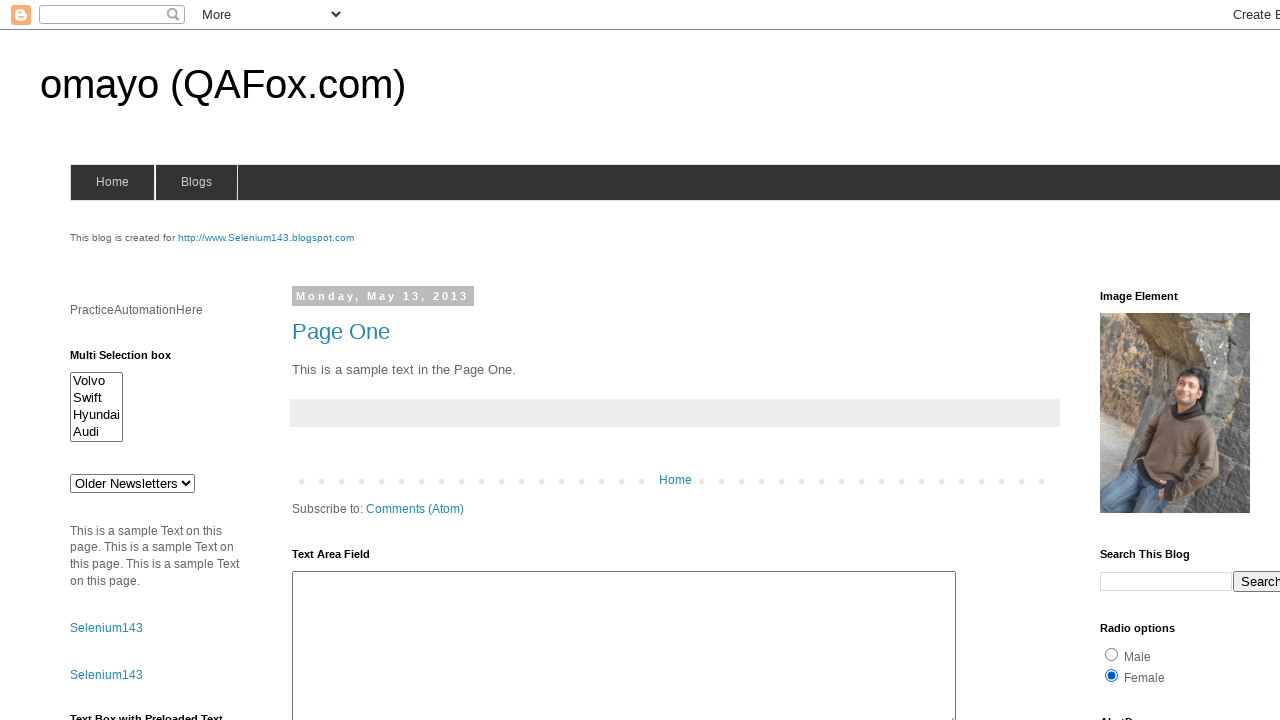